Tests drag and drop functionality on the jQuery UI demo page by switching to the demo iframe and dragging an element onto a drop target.

Starting URL: https://jqueryui.com/droppable/

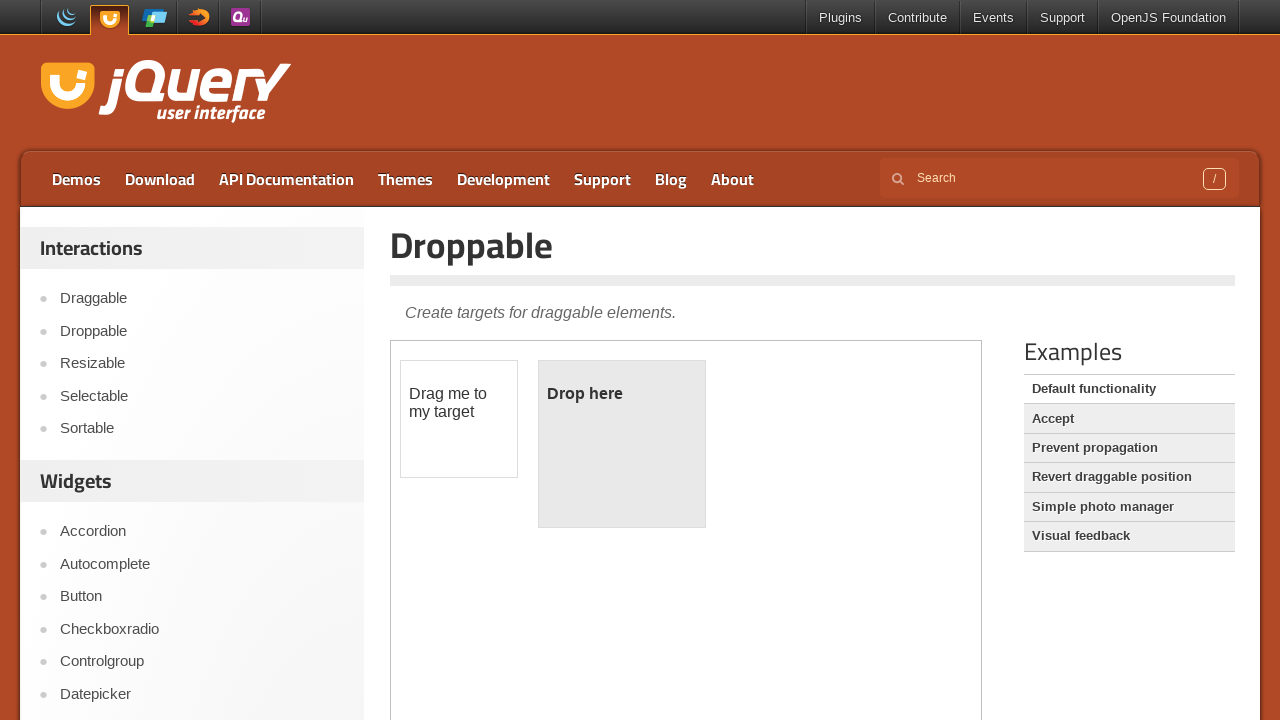

Located the demo iframe on the jQuery UI droppable page
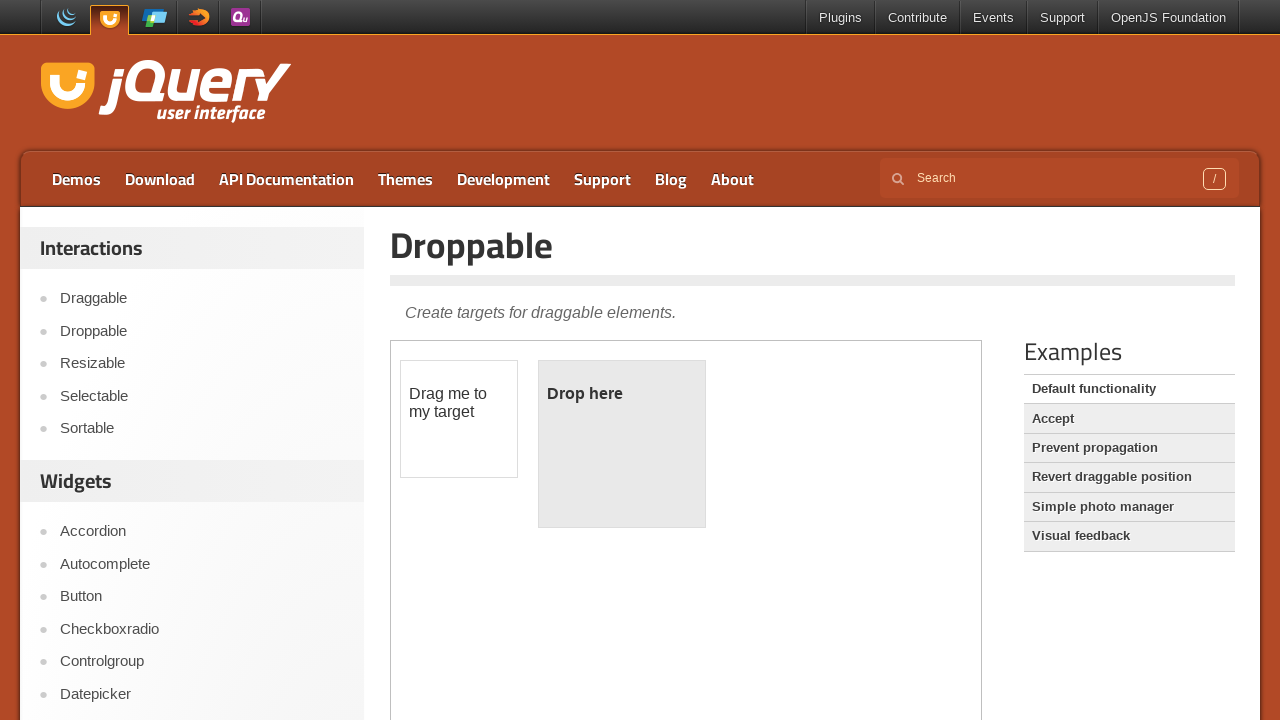

Located the draggable element within the iframe
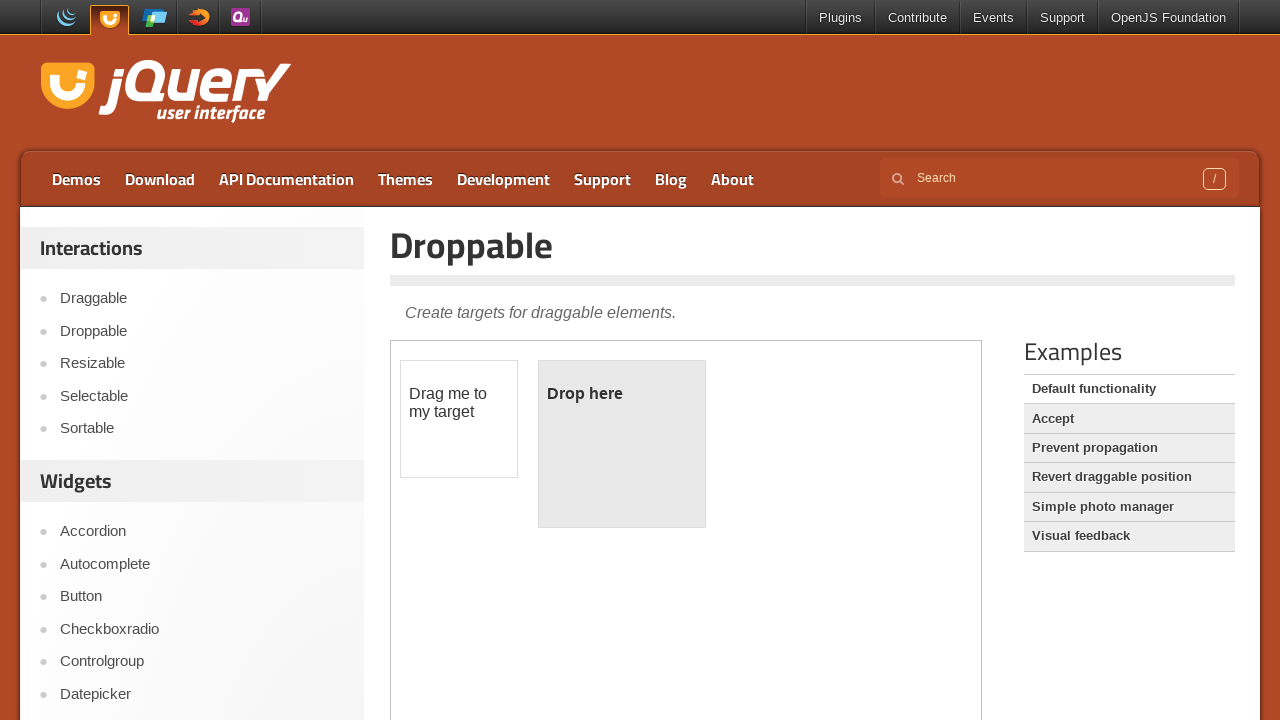

Located the droppable target element within the iframe
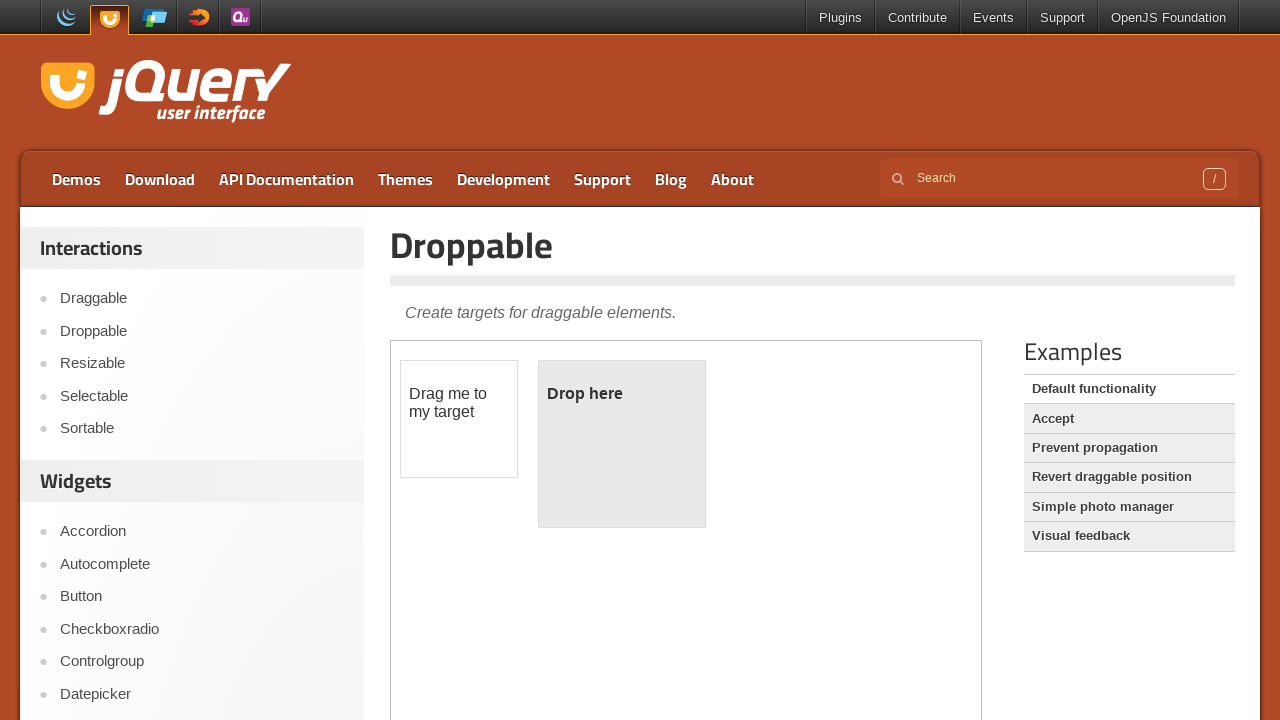

Dragged the draggable element onto the droppable target at (622, 444)
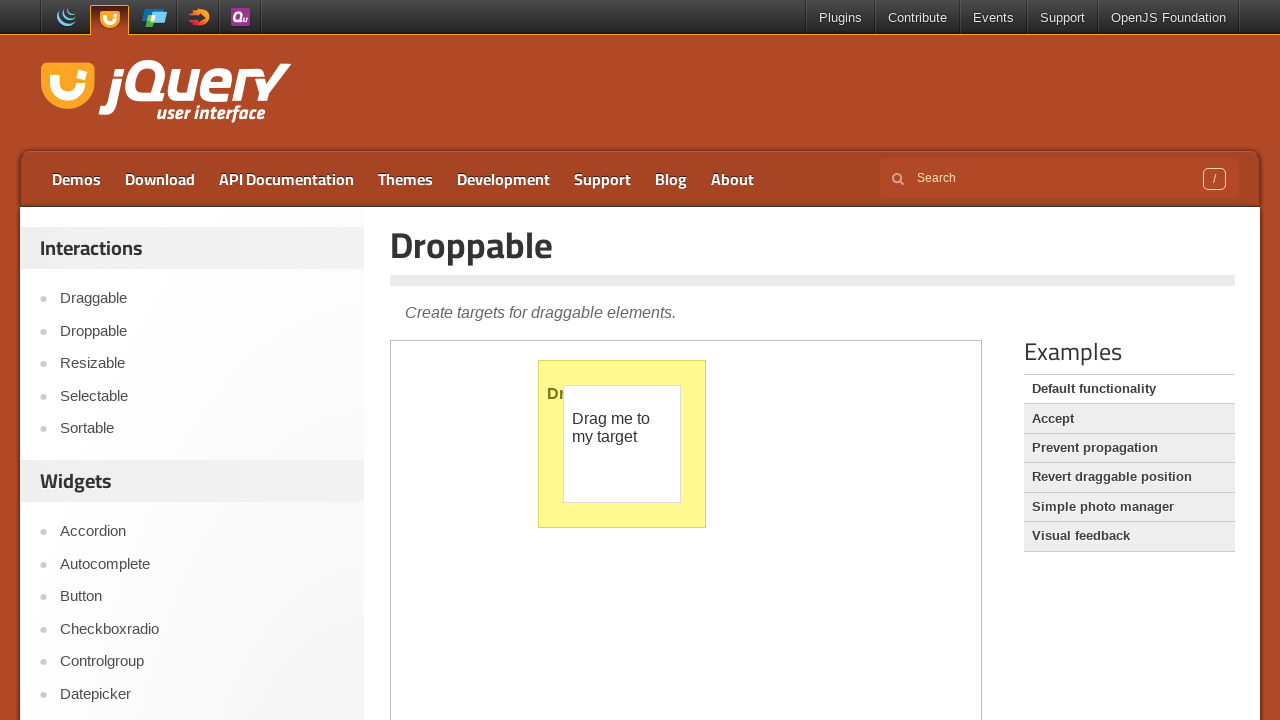

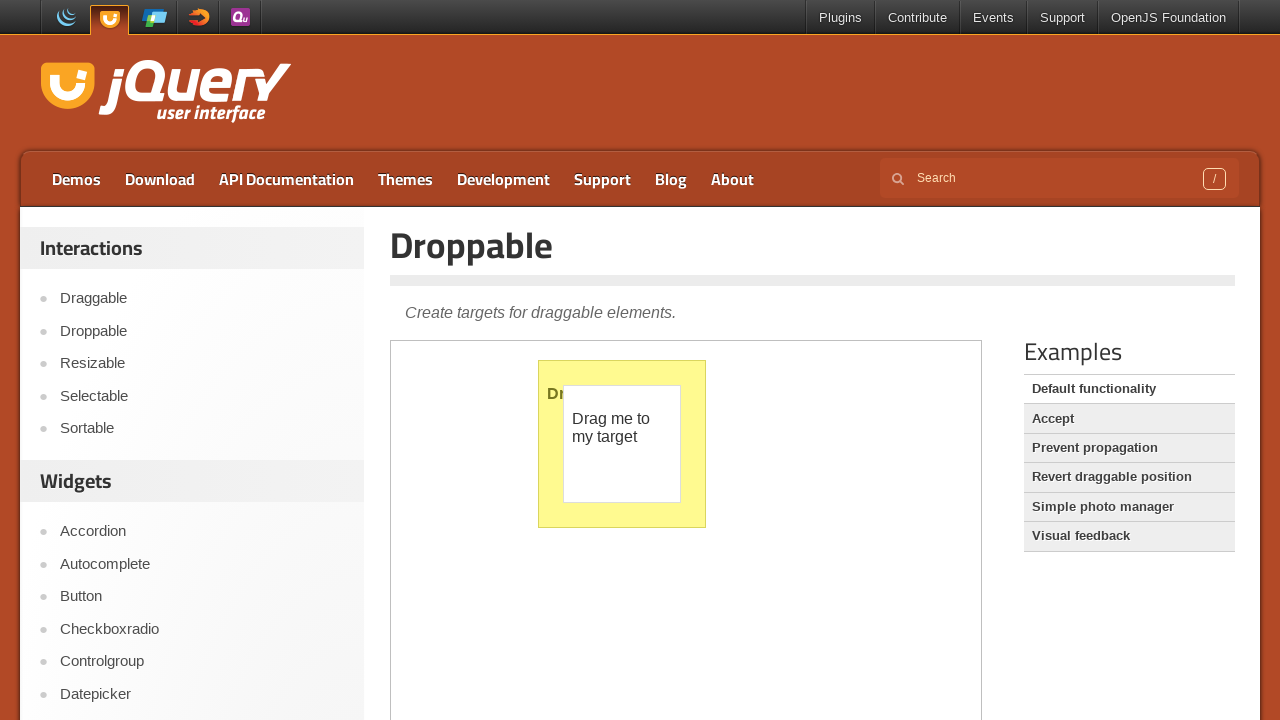